Tests that the brand logo displays the correct text 'GREENKART'

Starting URL: https://rahulshettyacademy.com/seleniumPractise

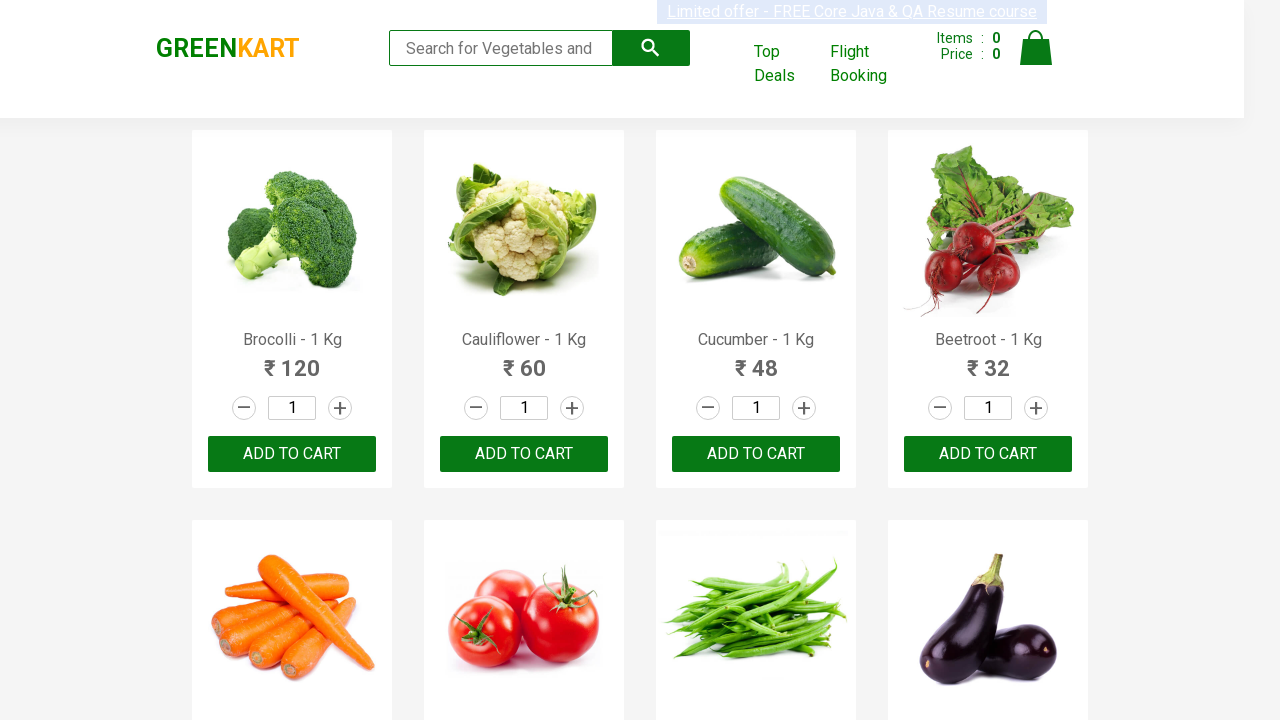

Navigated to https://rahulshettyacademy.com/seleniumPractise
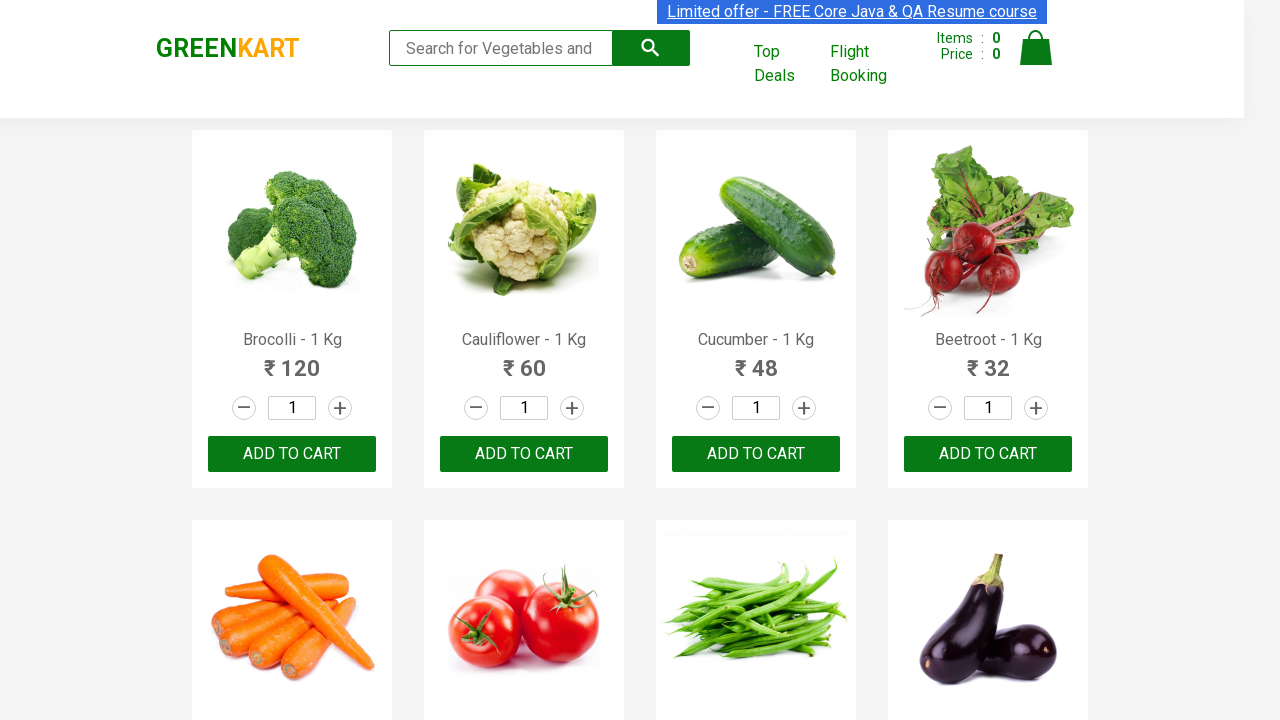

Located brand logo element
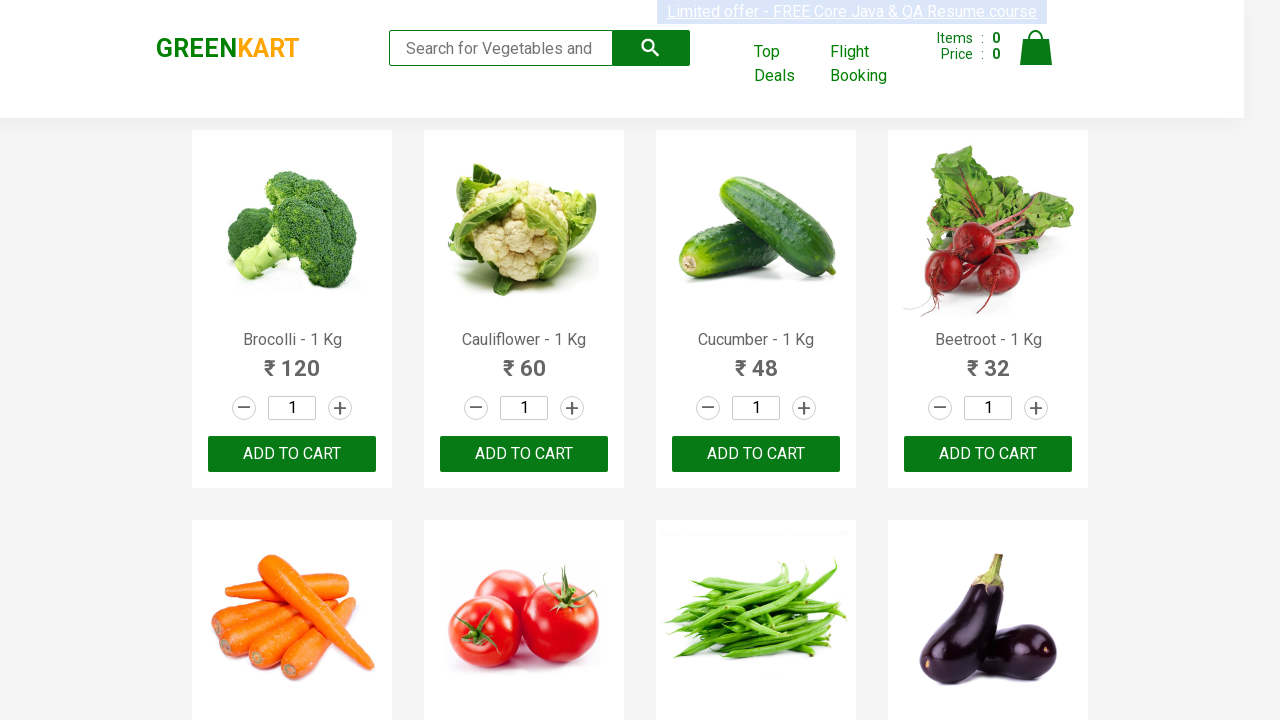

Verified brand logo displays correct text 'GREENKART'
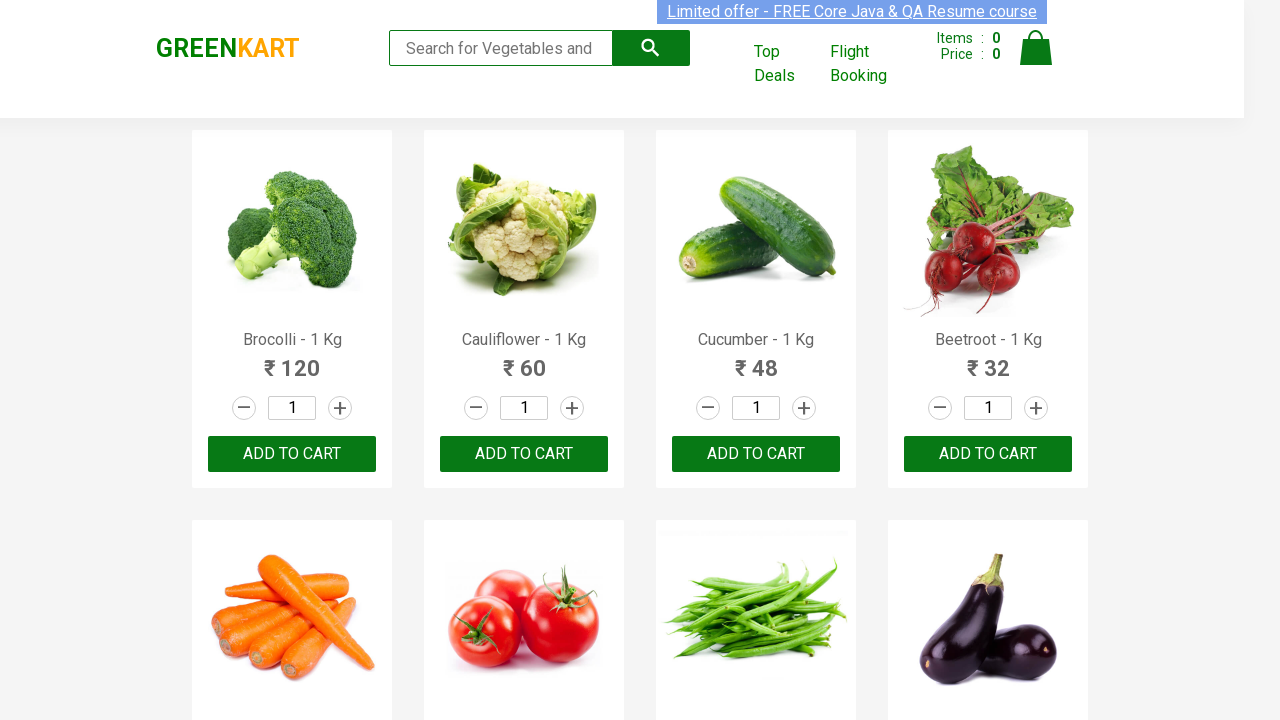

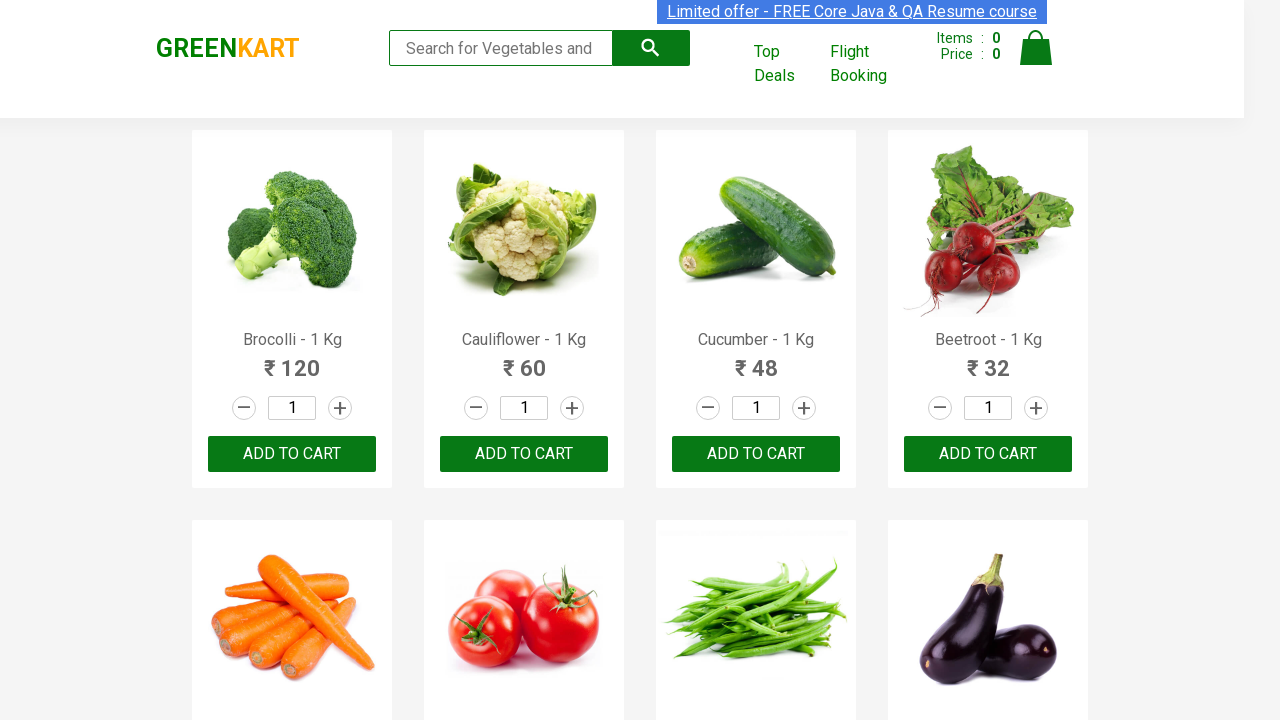